Verifies the "Log in" link element is enabled on the page

Starting URL: https://www.demoblaze.com/

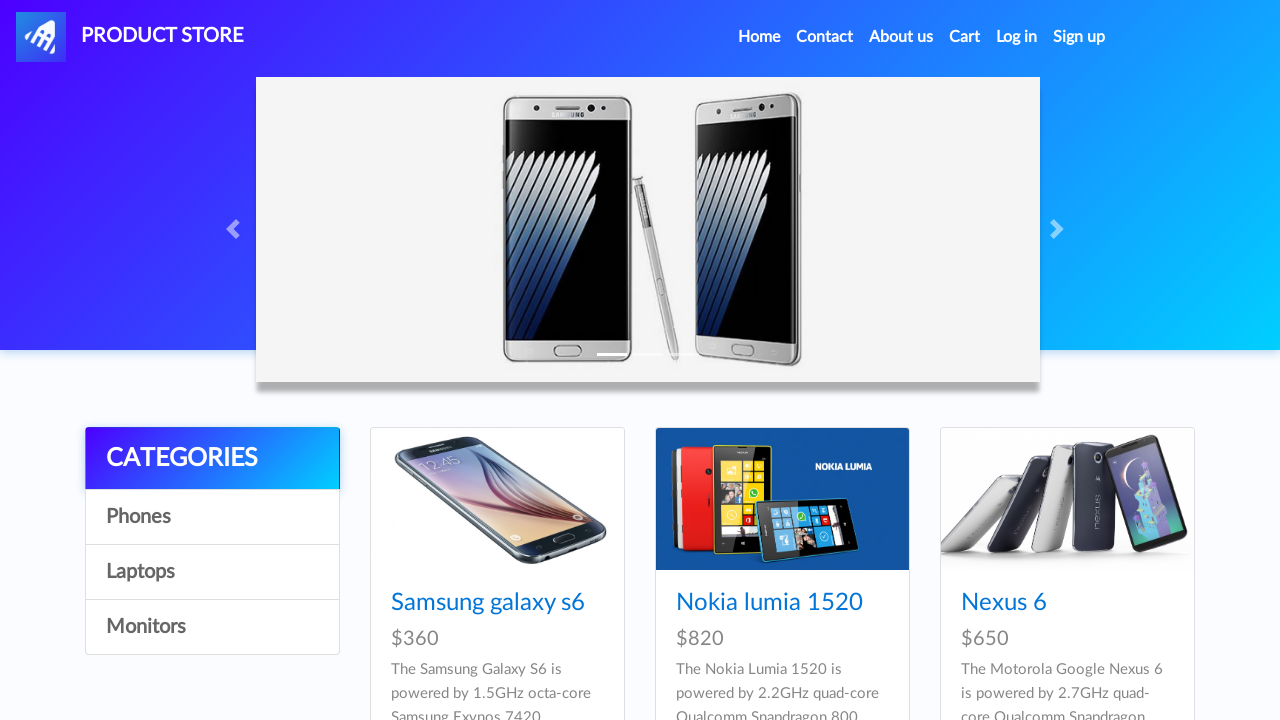

Located 'Log in' link element
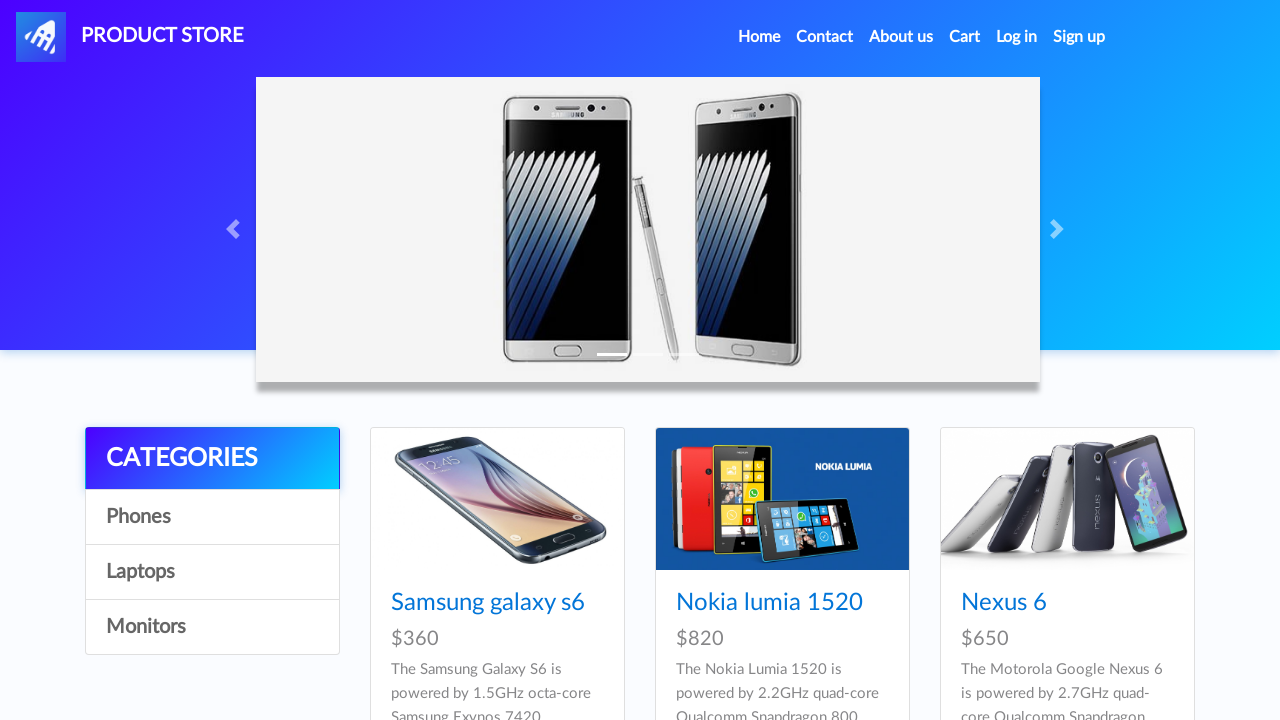

Checked if 'Log in' link is enabled
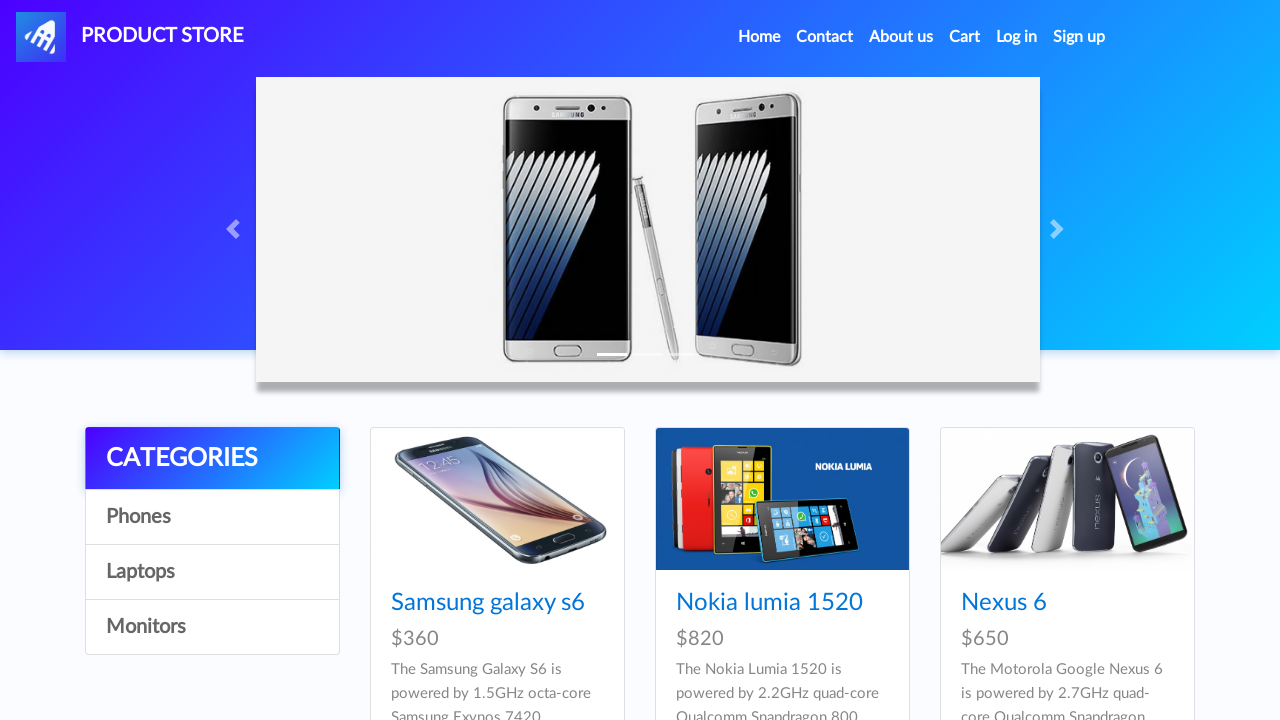

Verified 'Log in' link is enabled - assertion passed
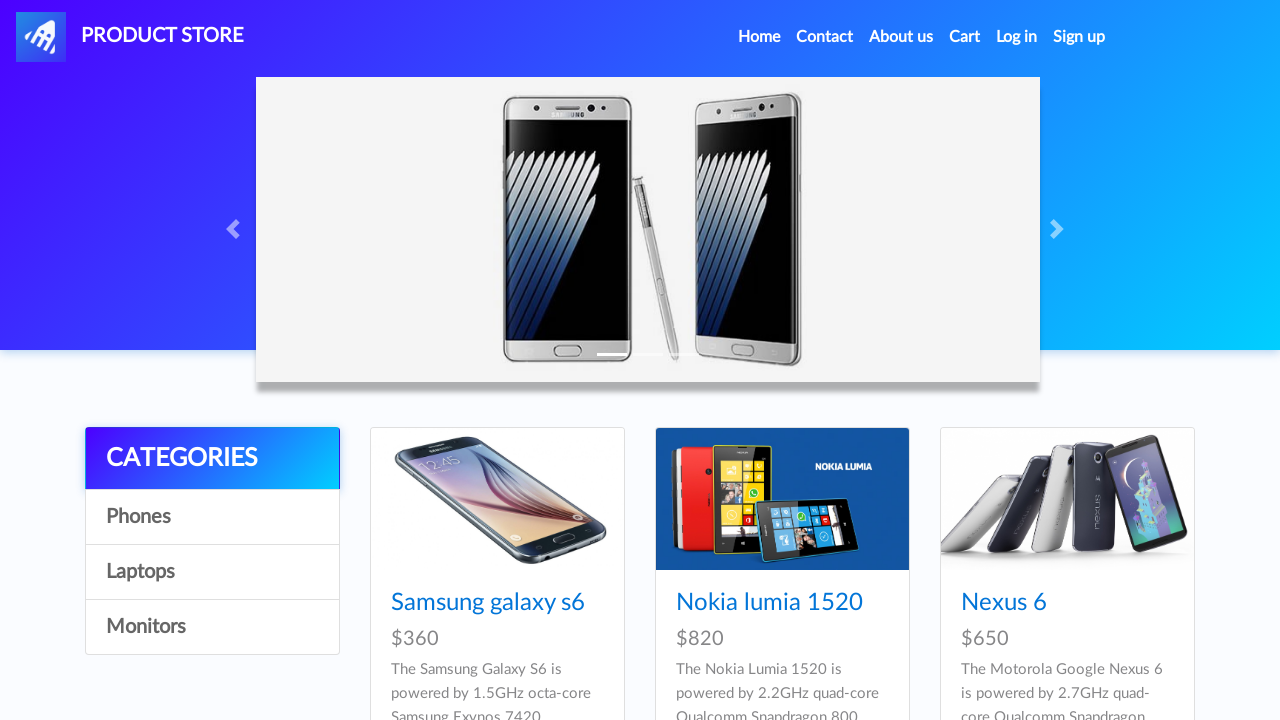

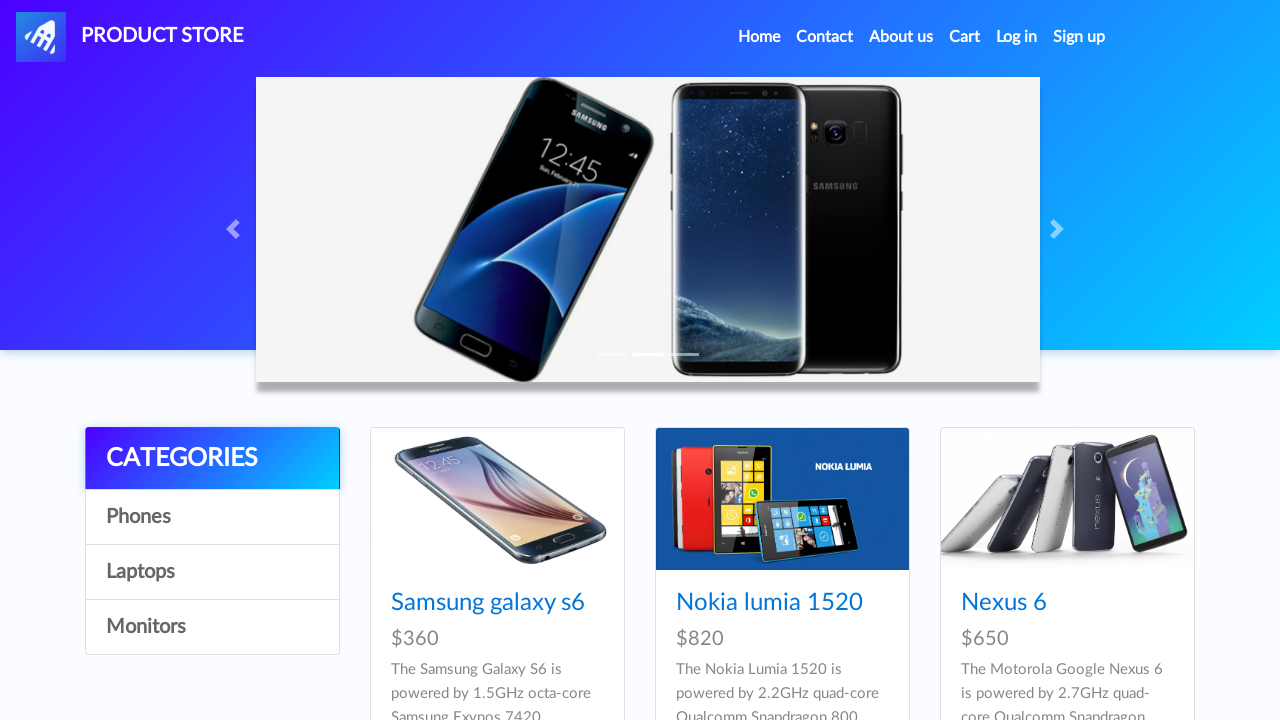